Tests scrolling to an element and filling form fields including name and date inputs

Starting URL: https://formy-project.herokuapp.com/scroll

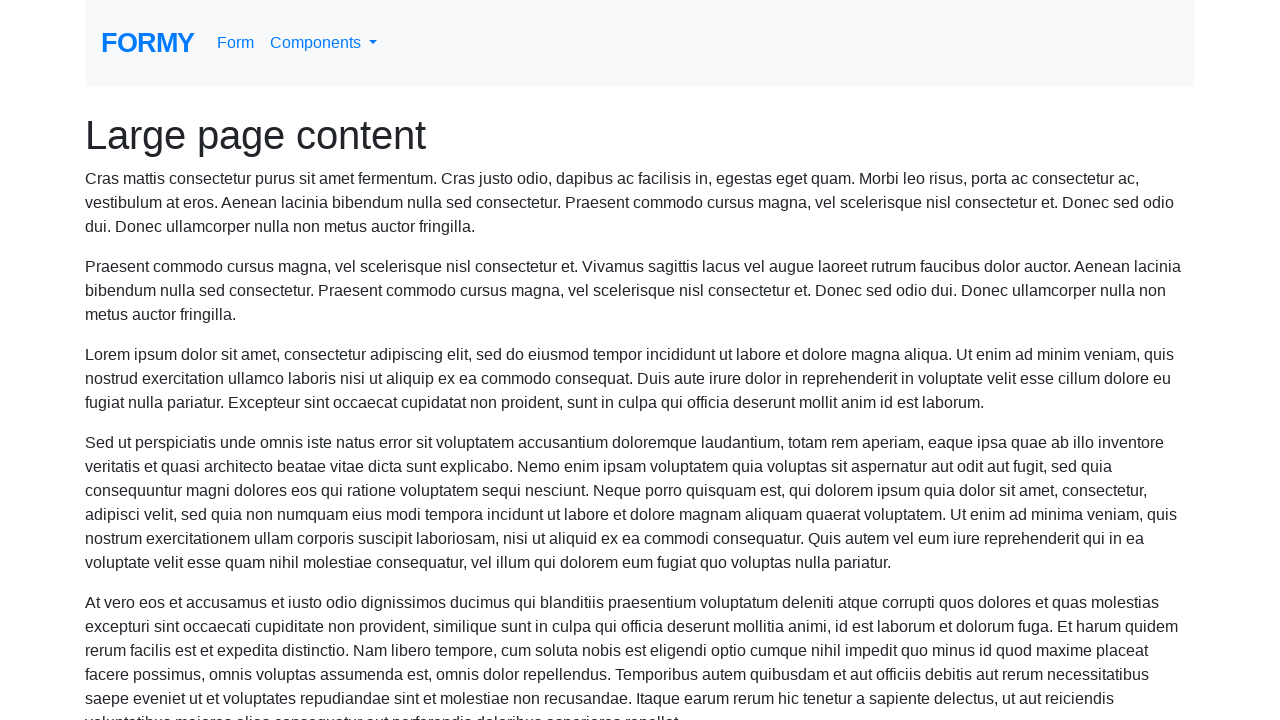

Located name field element
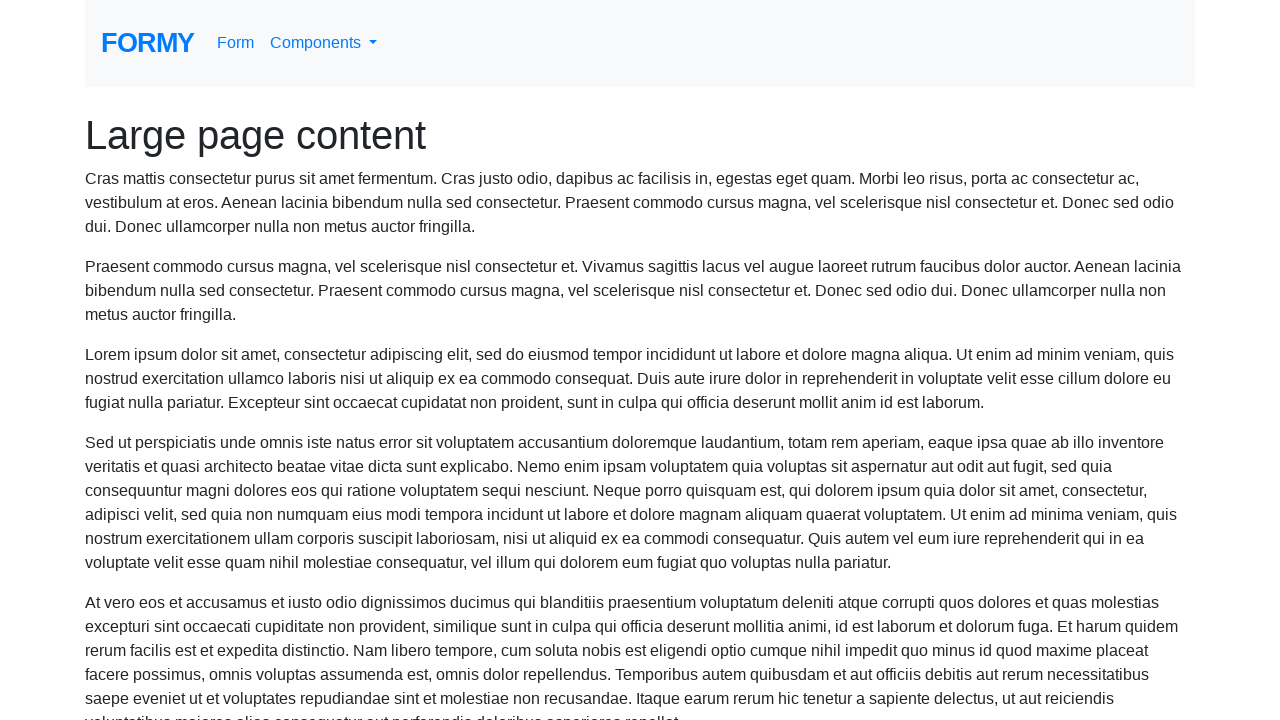

Scrolled to name field
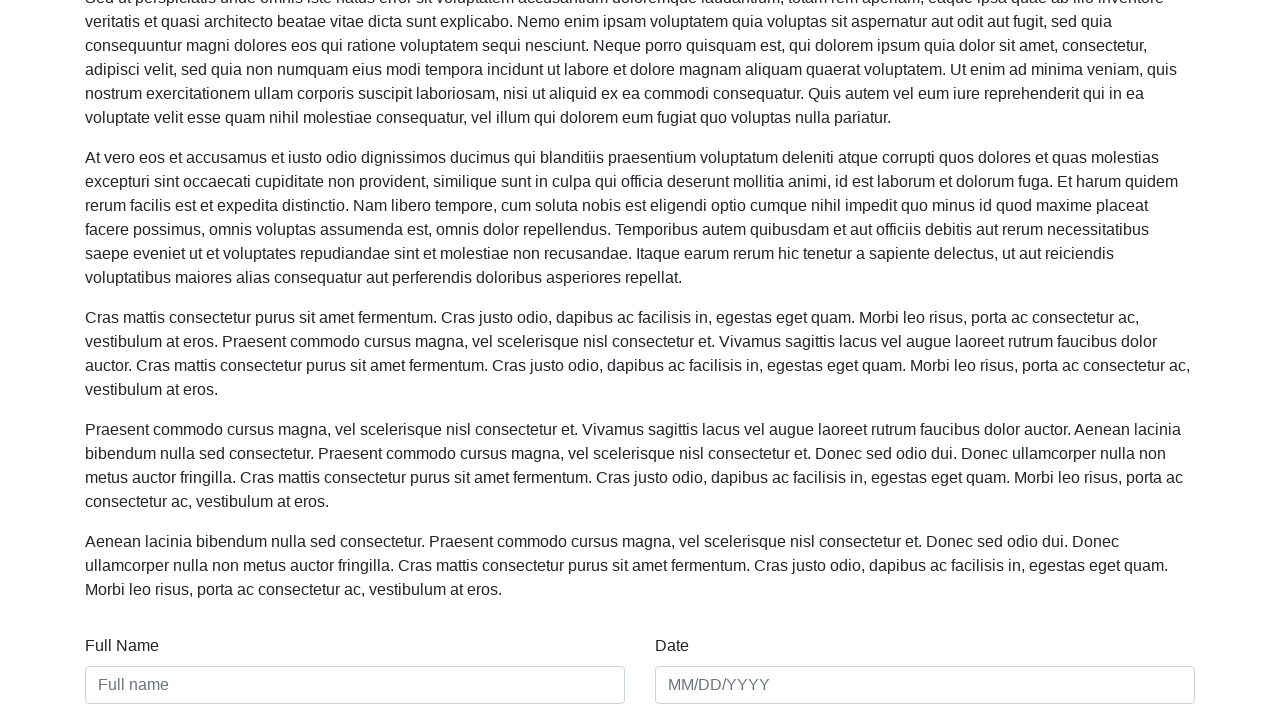

Filled name field with 'Hassan Rabbani' on #name
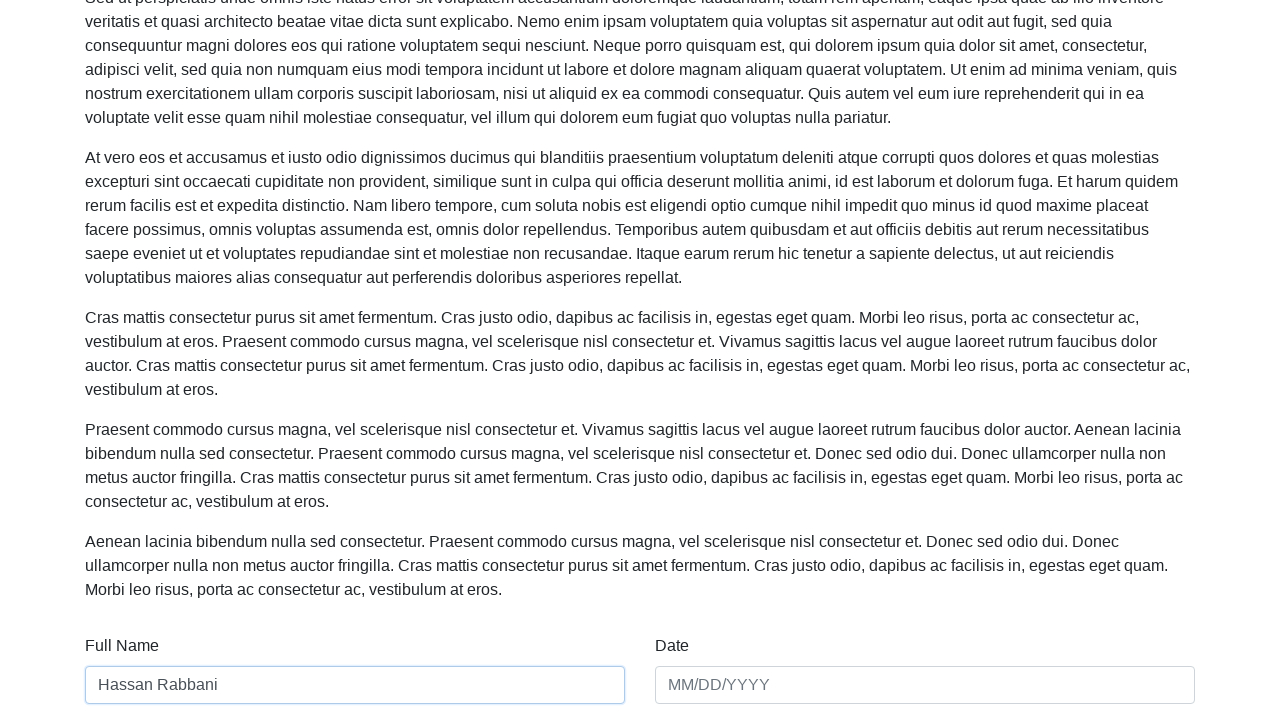

Filled date field with '10/12/1990' on #date
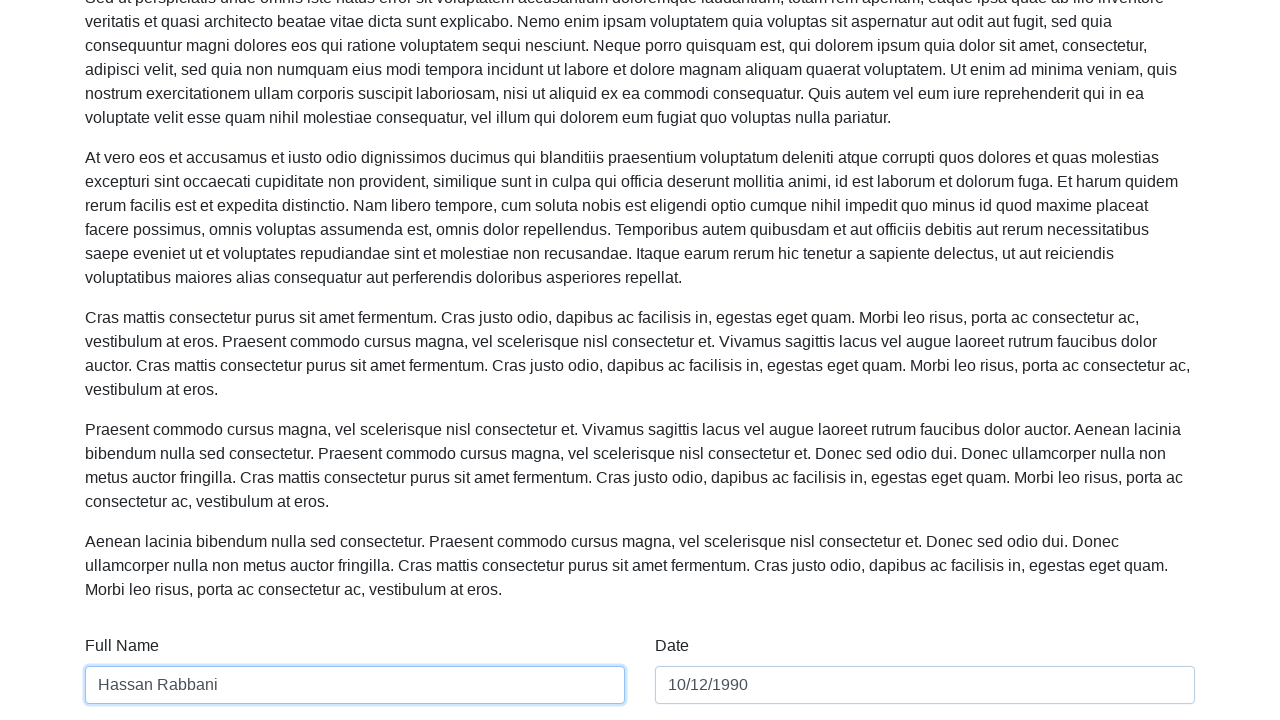

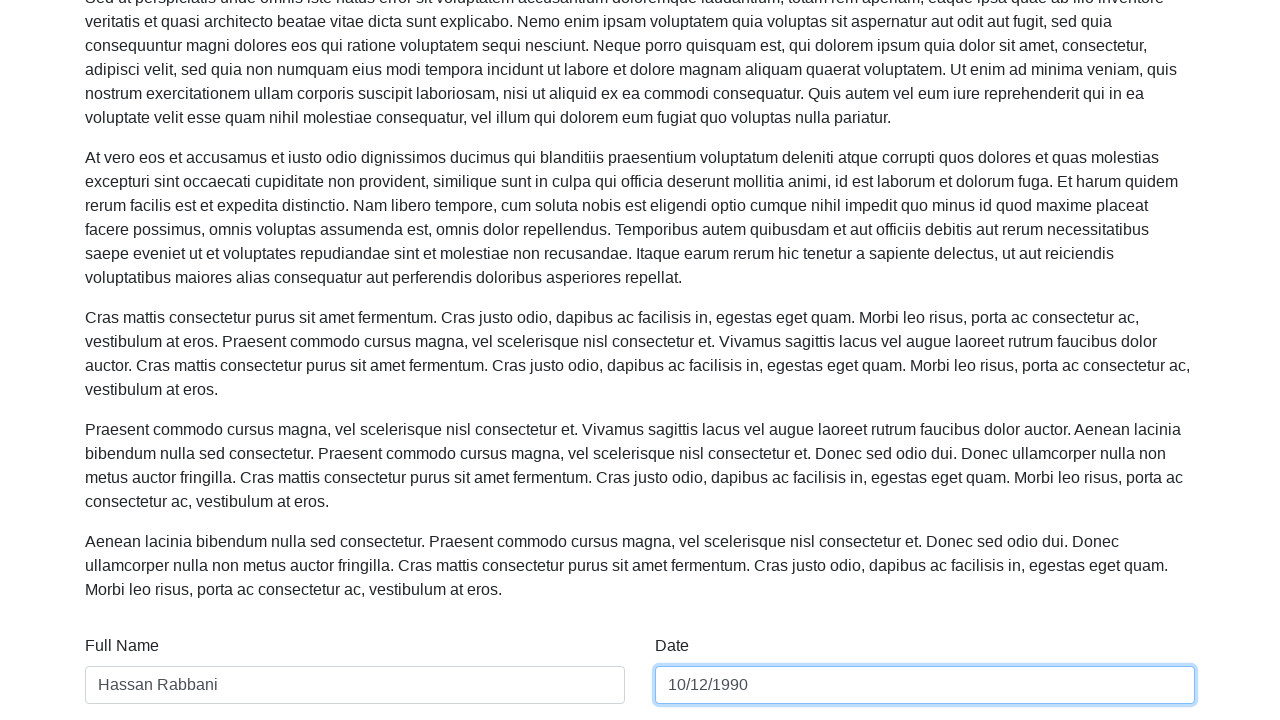